Tests dynamic control functionality by enabling an input field, verifying it becomes enabled, entering text, and then clearing it

Starting URL: https://the-internet.herokuapp.com/dynamic_controls

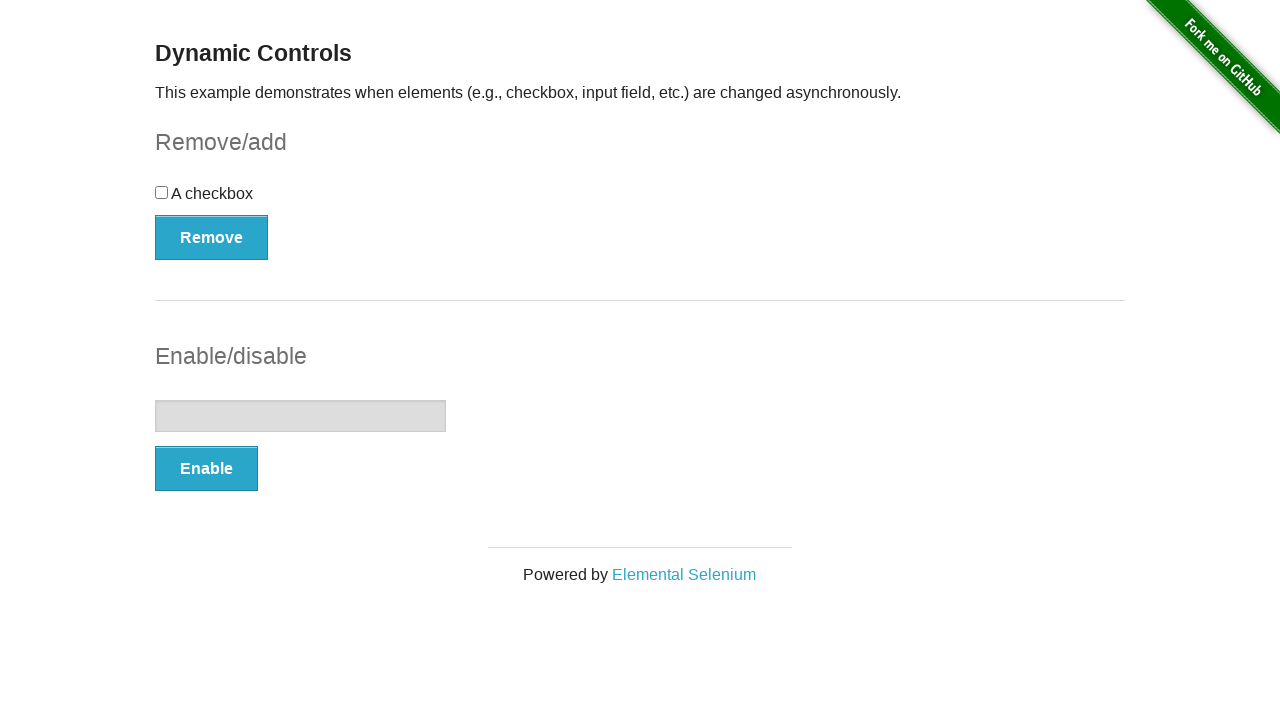

Clicked the Enable button to enable the input field at (206, 469) on xpath=//*[@id="input-example"]/button
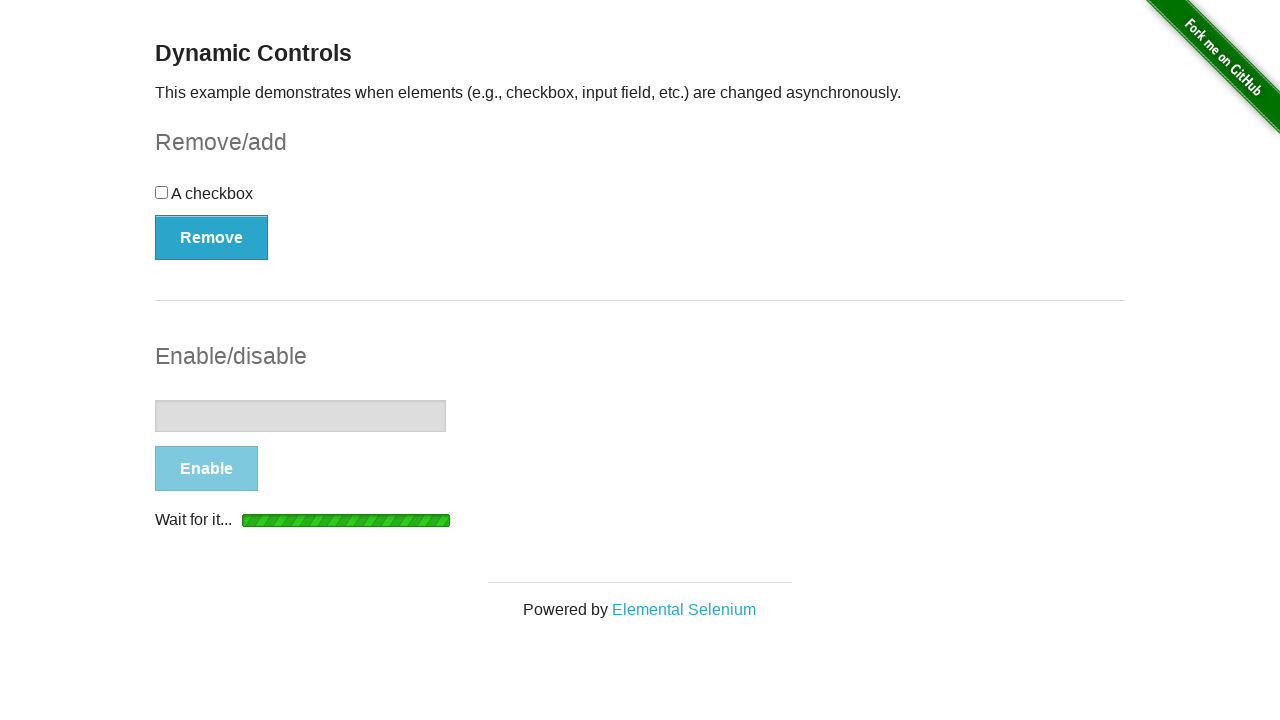

Input field became visible and enabled
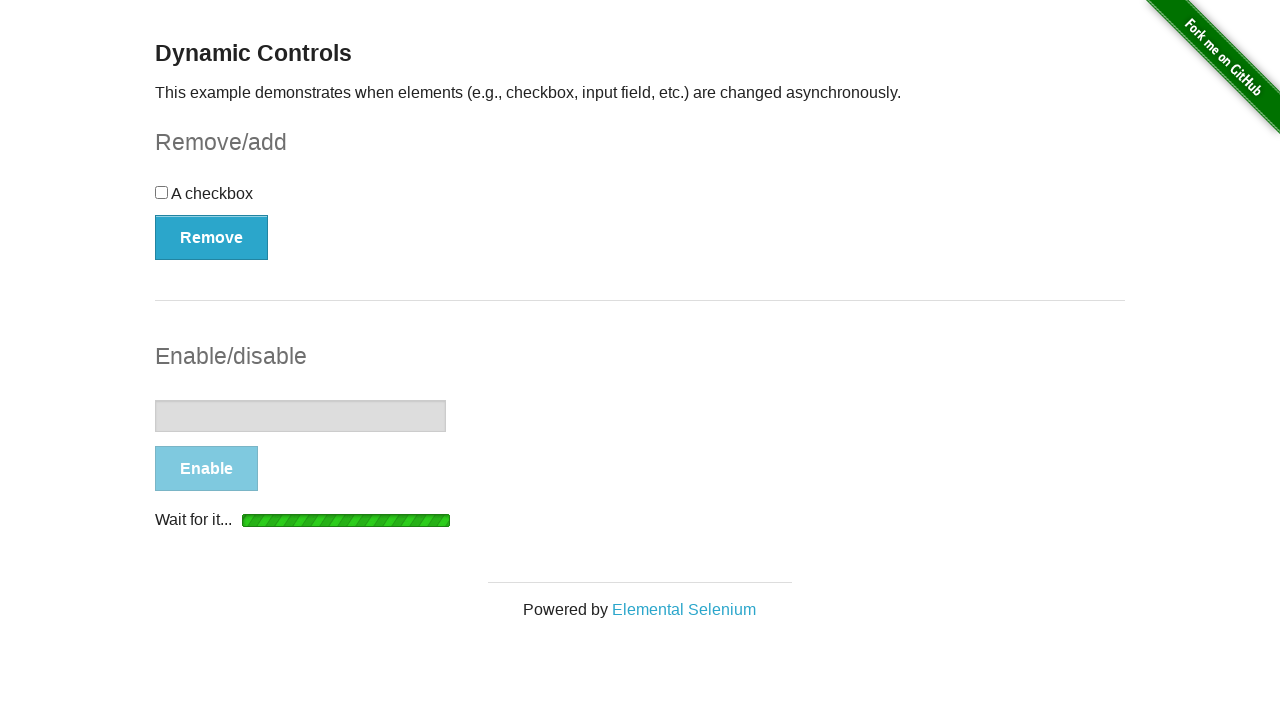

Success message appeared confirming input field is enabled
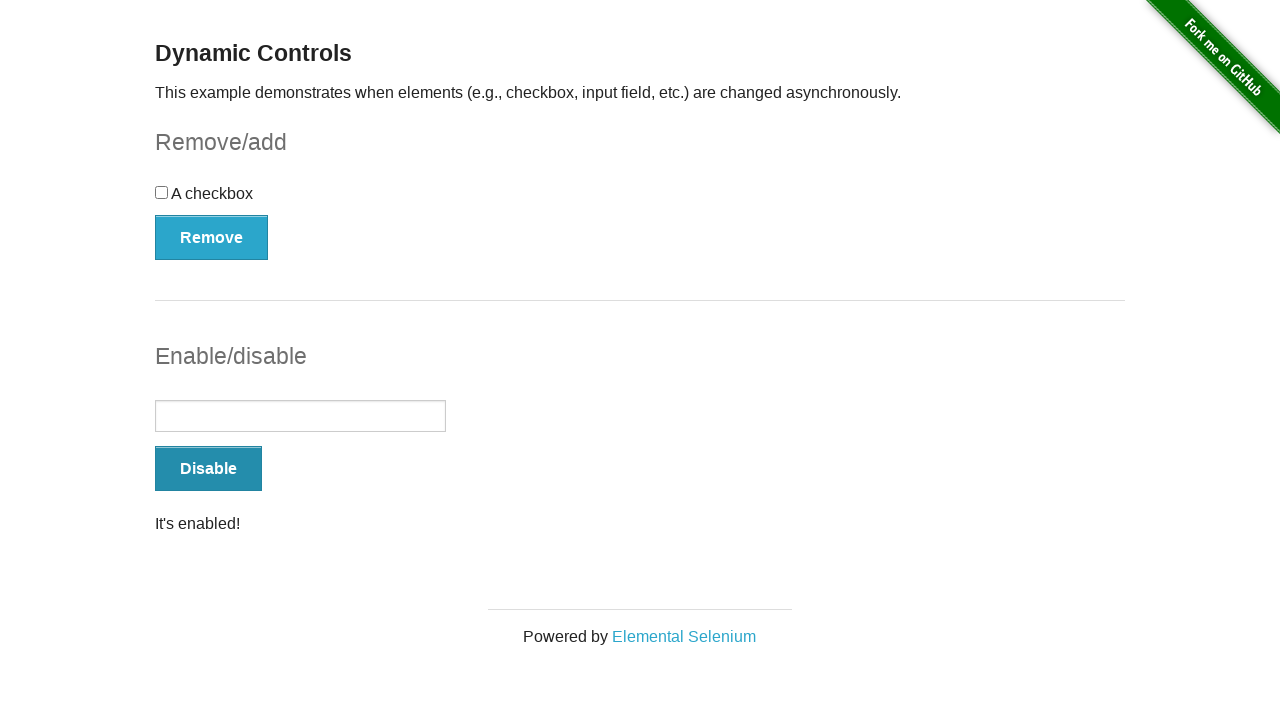

Entered 'BootCamp' into the enabled input field on xpath=//*[@id="input-example"]/input
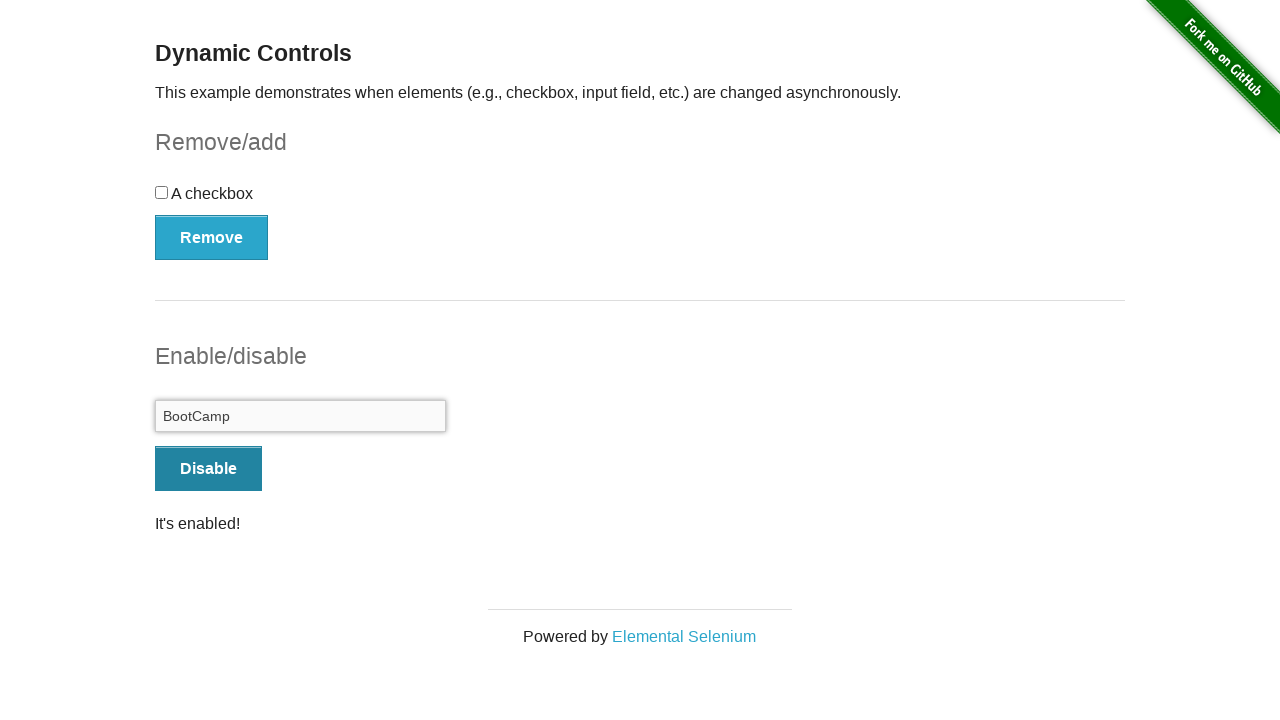

Cleared the input field by filling with empty string on xpath=//*[@id="input-example"]/input
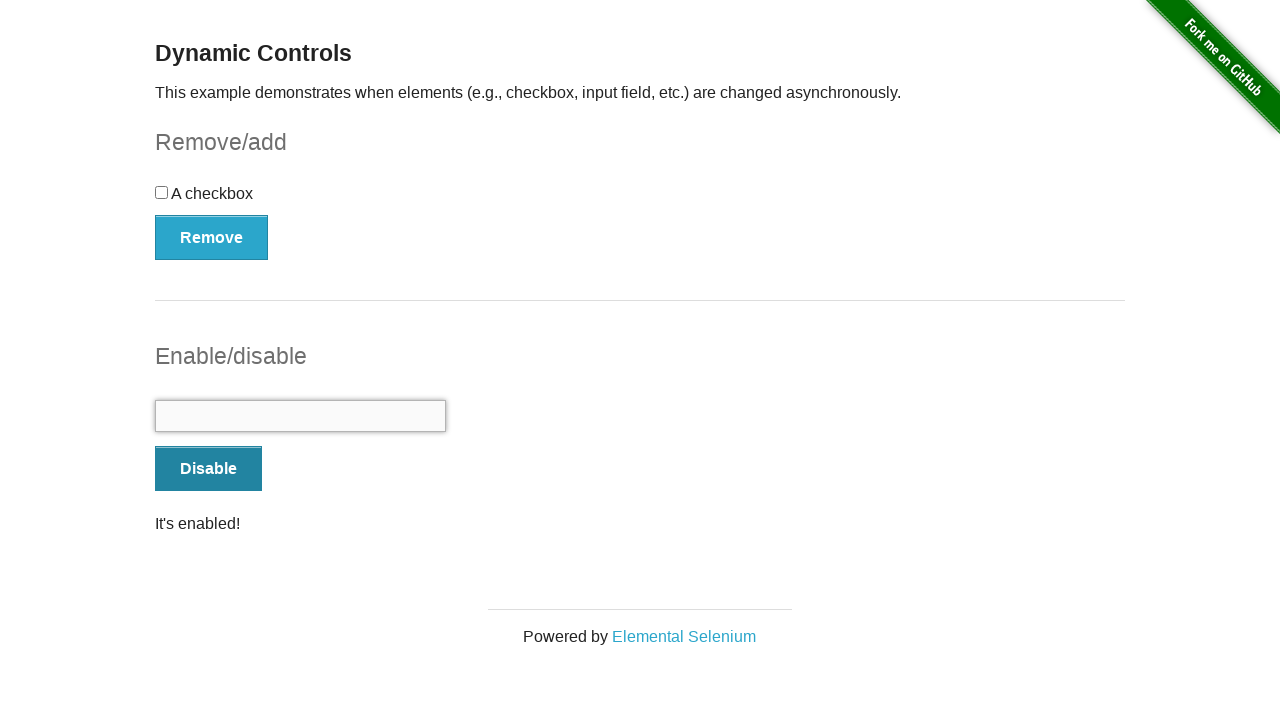

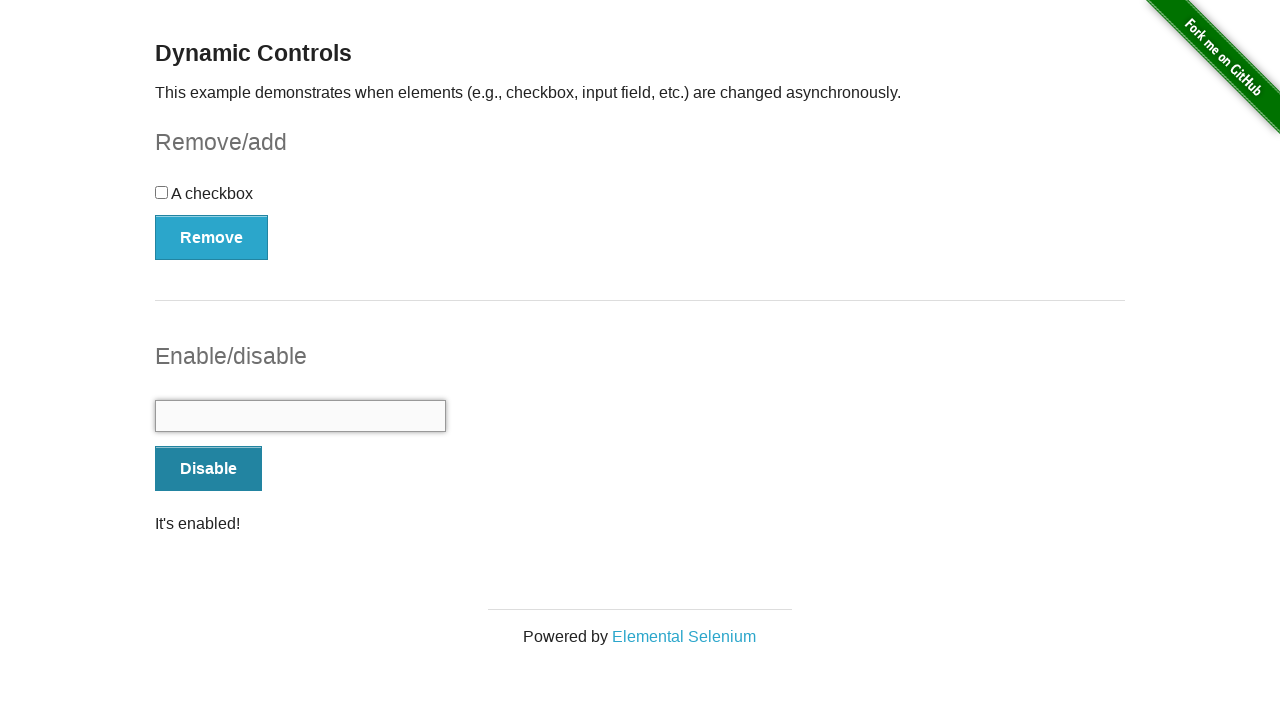